Verifies the OrangeHRM login page loads correctly by checking the page title, validating the current URL, and confirming the page source has content.

Starting URL: https://opensource-demo.orangehrmlive.com/web/index.php/auth/login

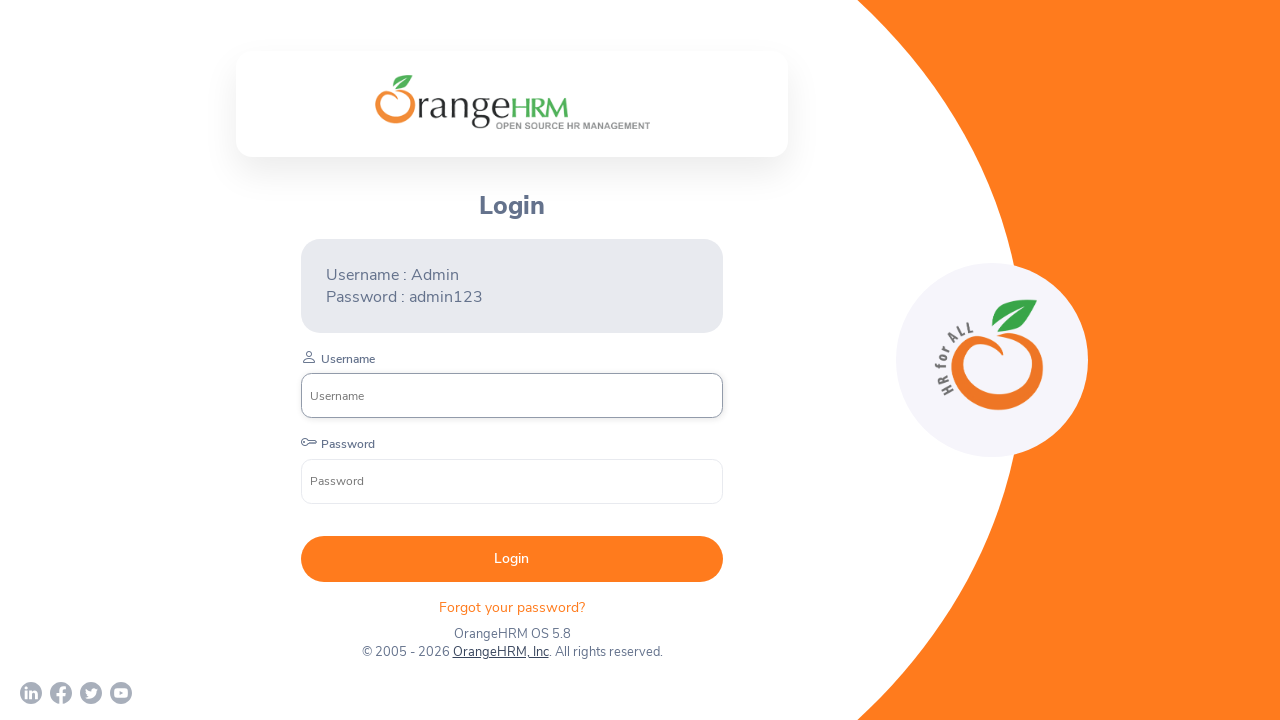

Waited for login page to load (domcontentloaded state)
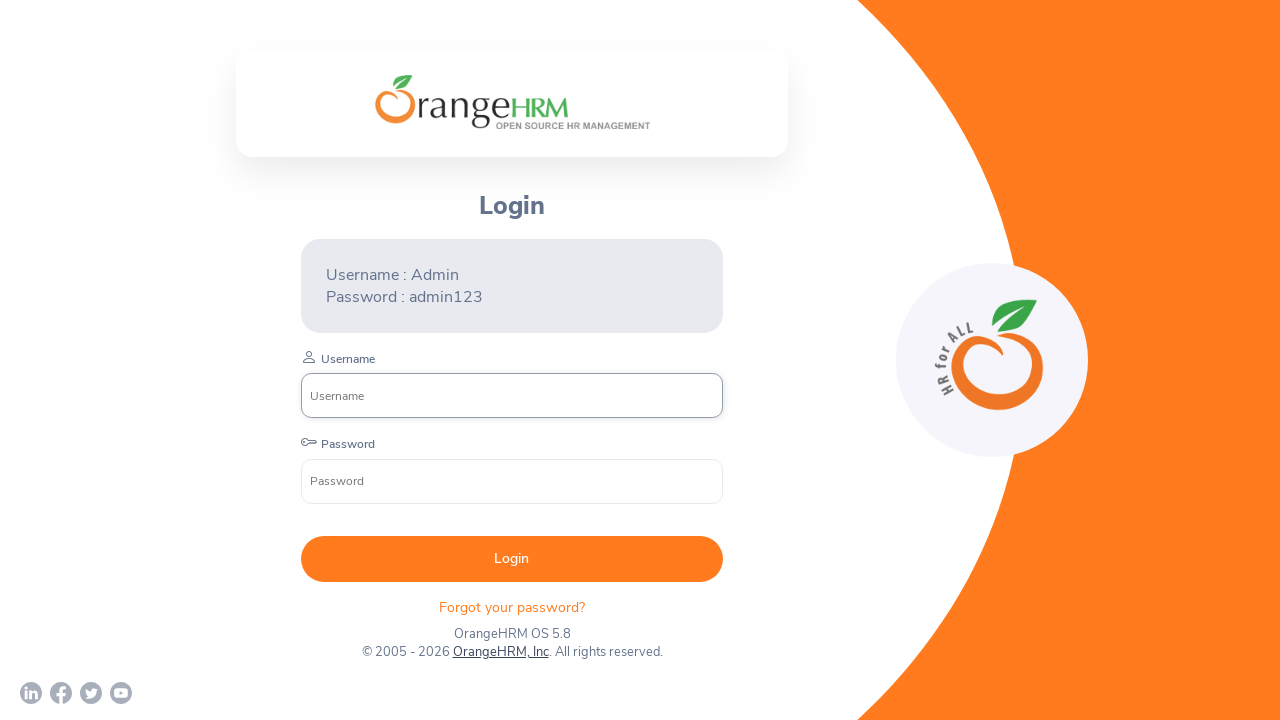

Retrieved page title: 'OrangeHRM'
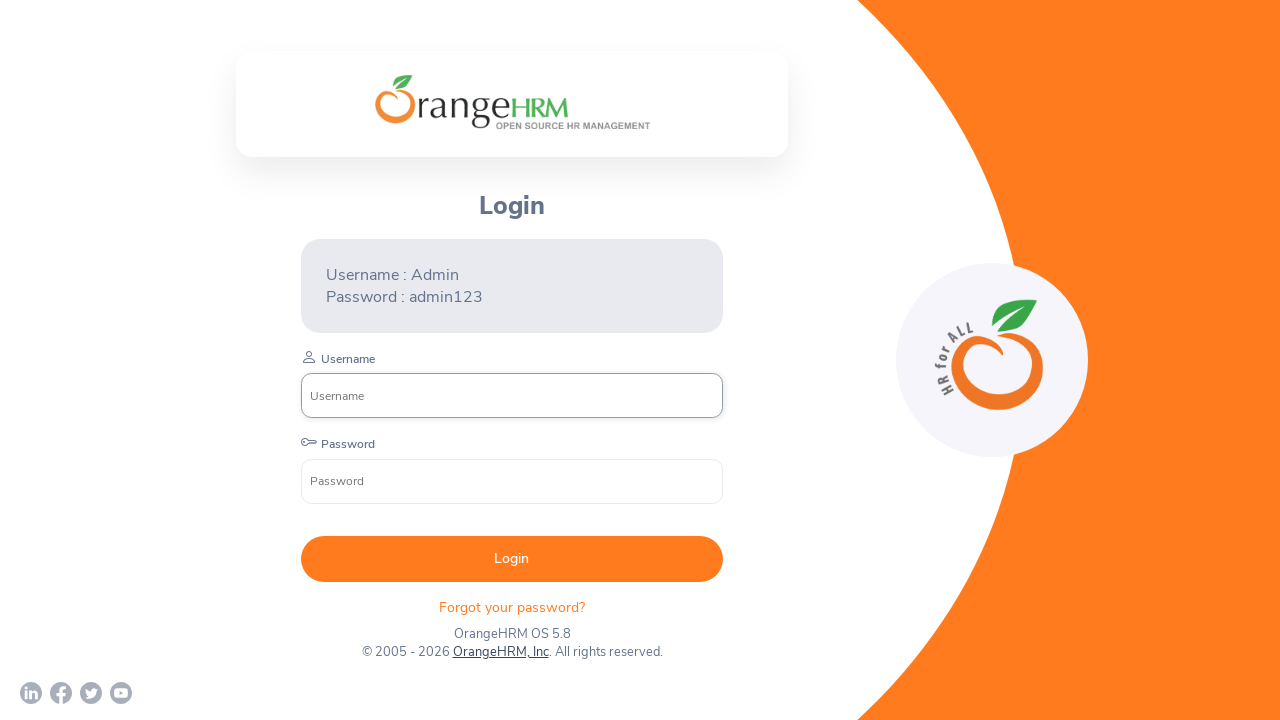

Calculated page title length: 9 characters
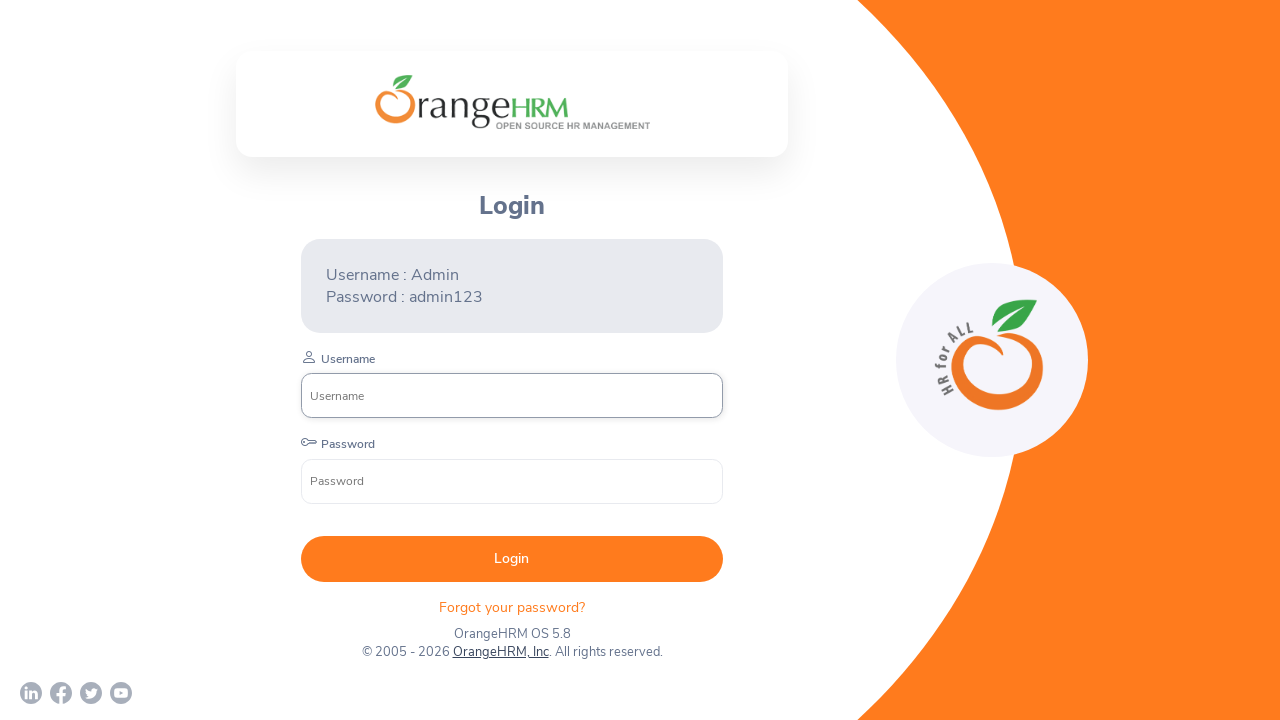

Retrieved current URL: https://opensource-demo.orangehrmlive.com/web/index.php/auth/login
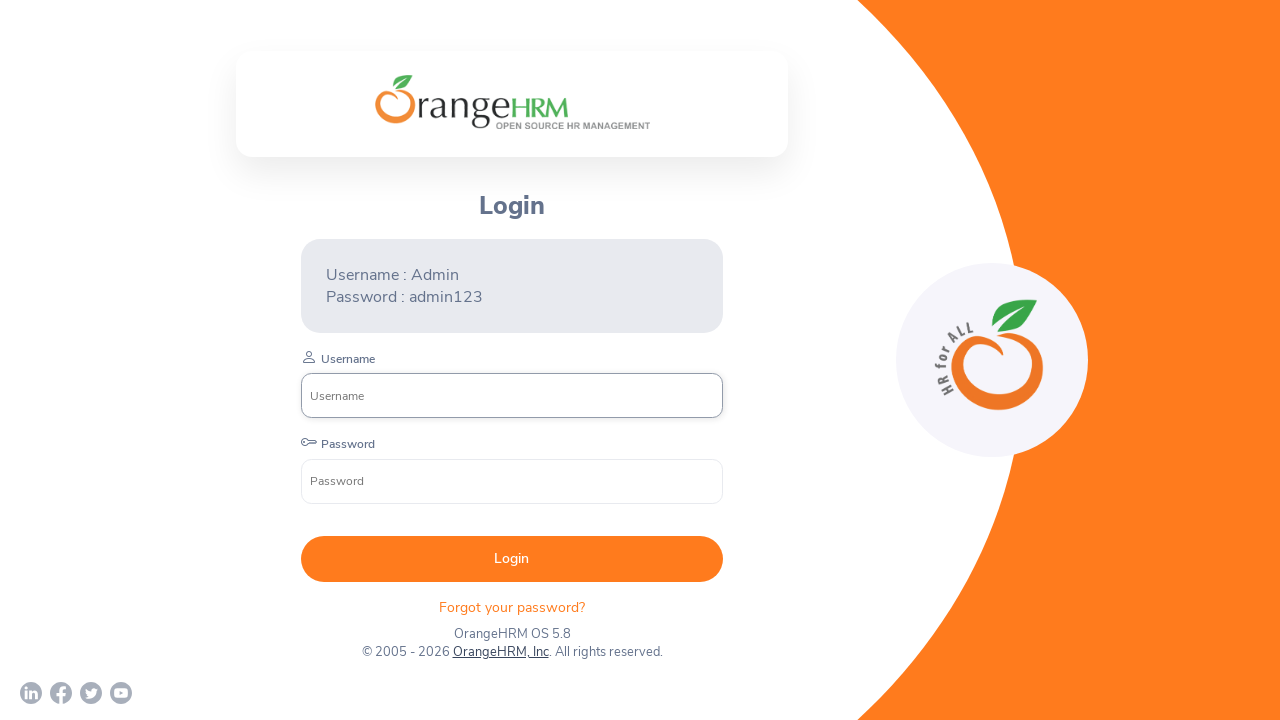

Verified current URL matches expected OrangeHRM login page URL
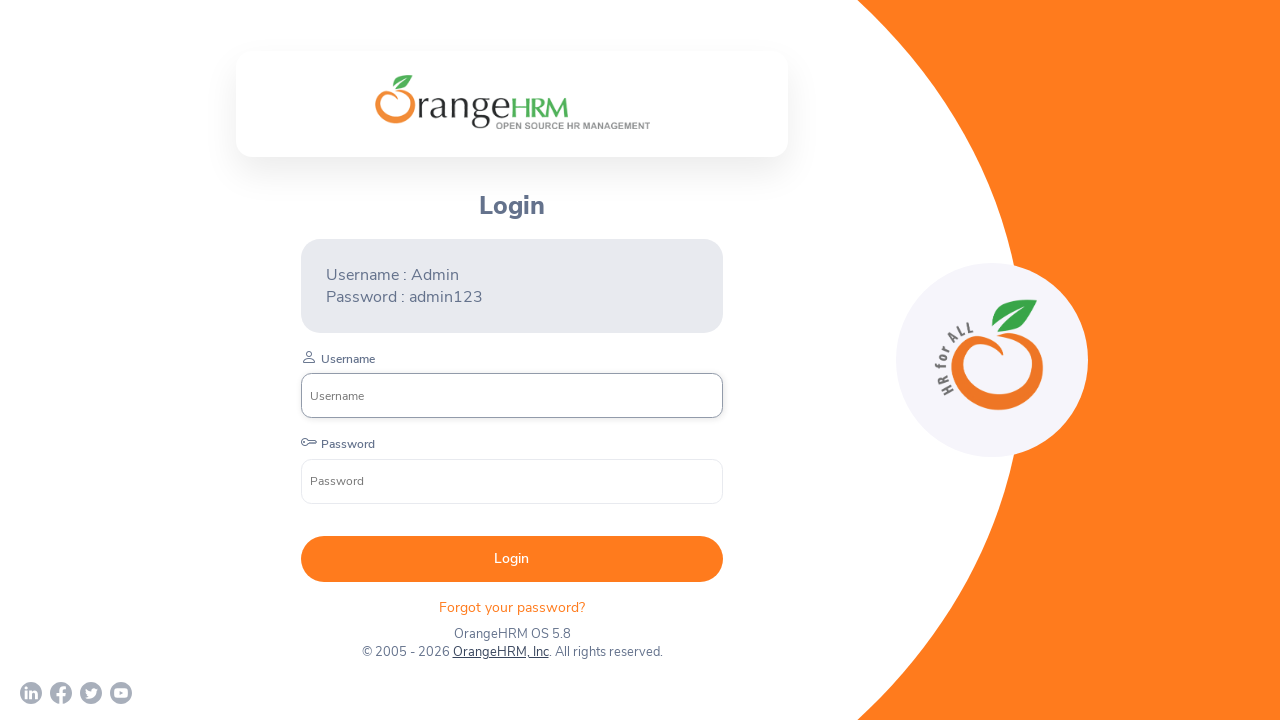

Retrieved page source content
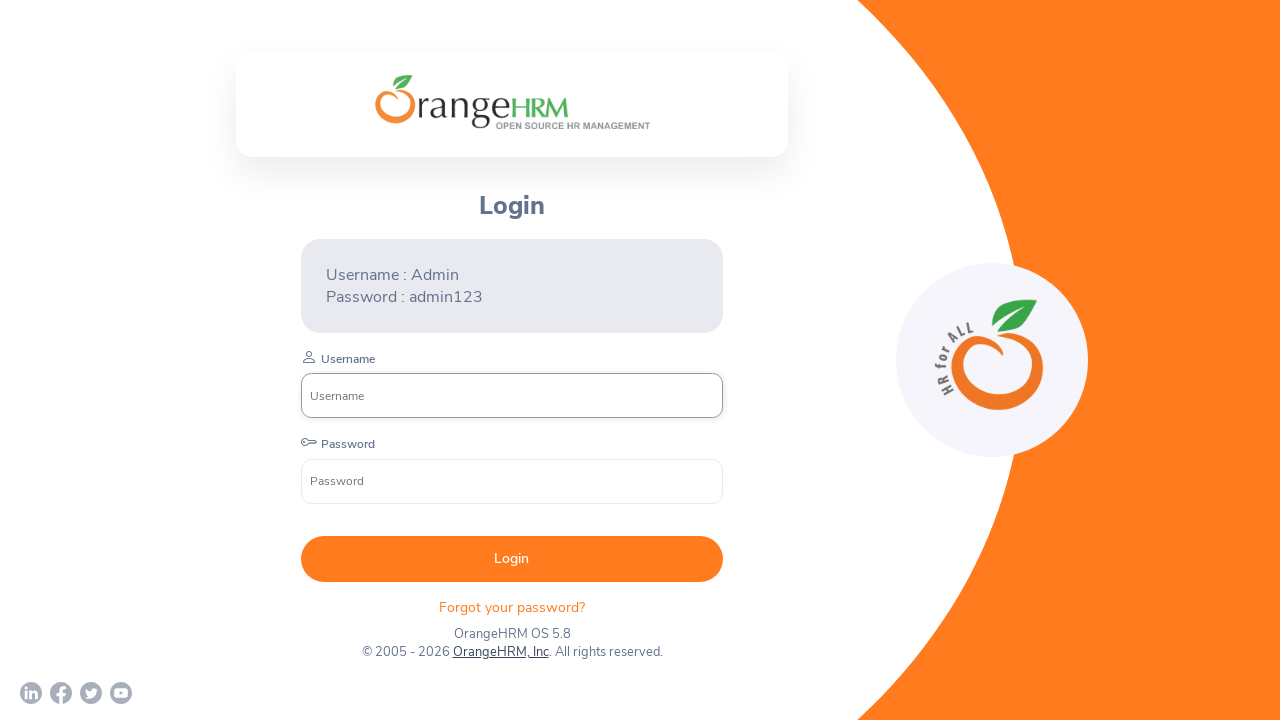

Verified page source is not empty
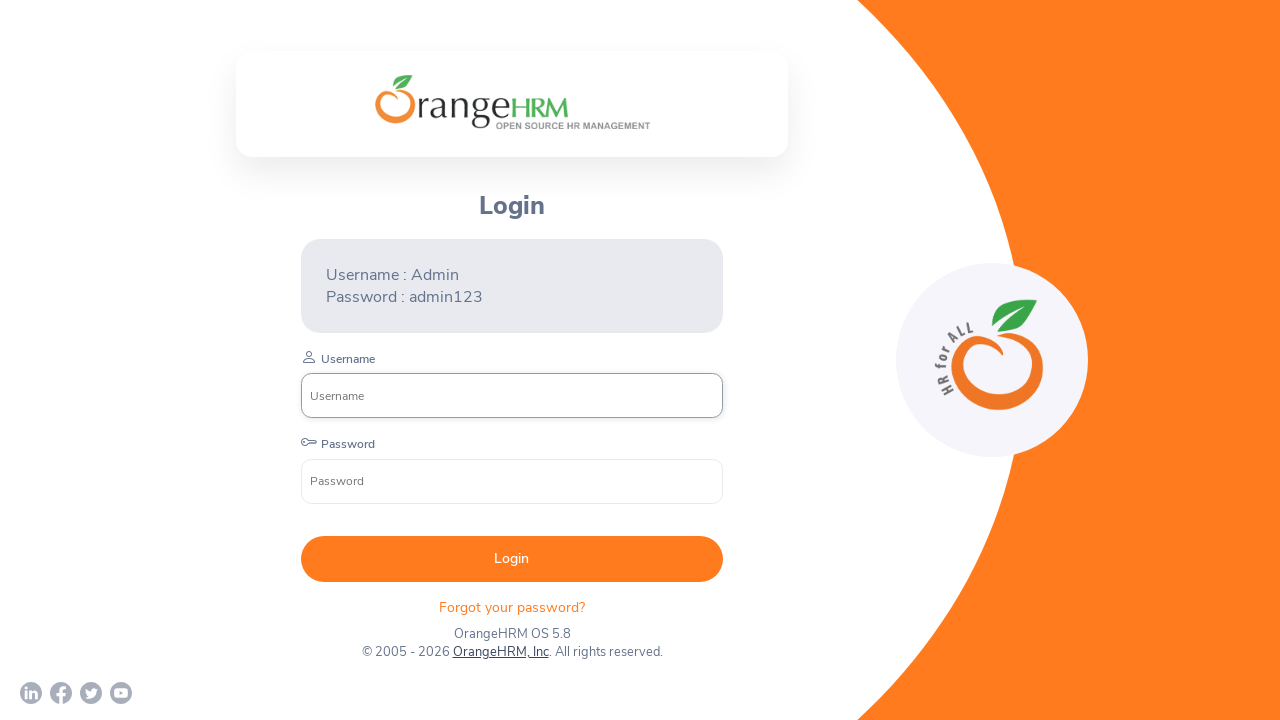

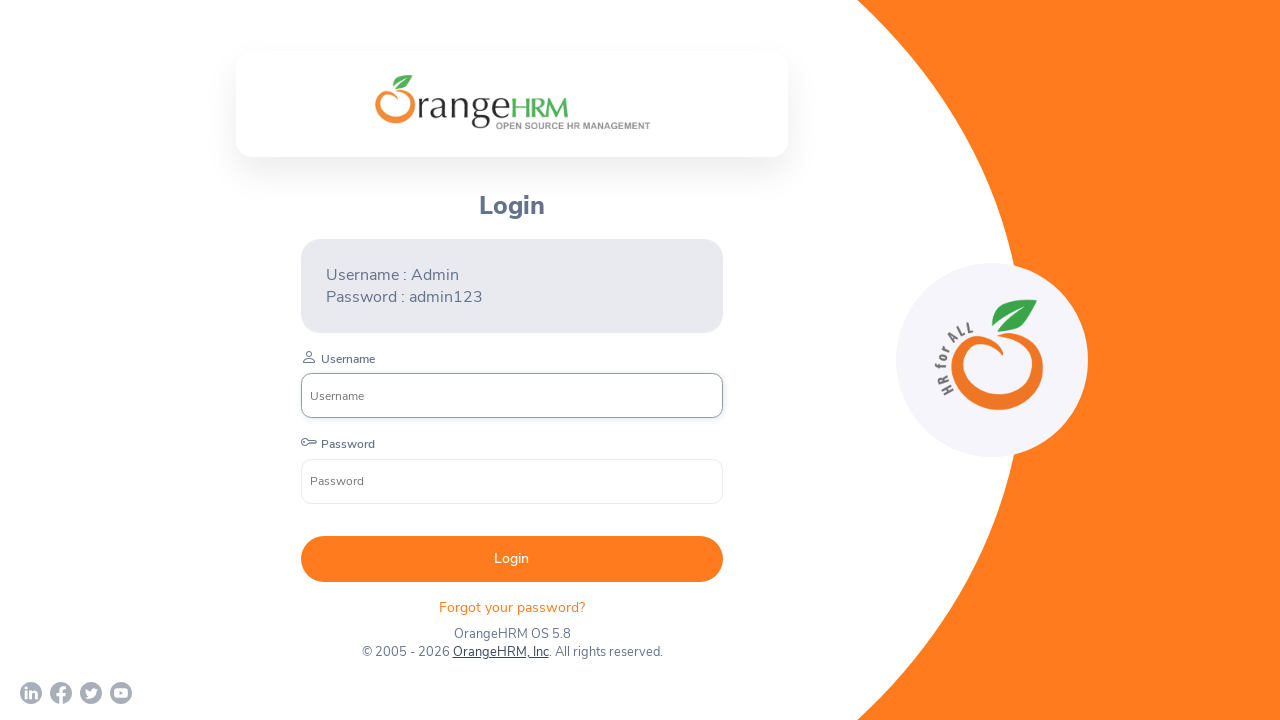